Tests handling of a JavaScript confirm dialog by clicking the trigger button and either accepting or dismissing it

Starting URL: https://the-internet.herokuapp.com/javascript_alerts

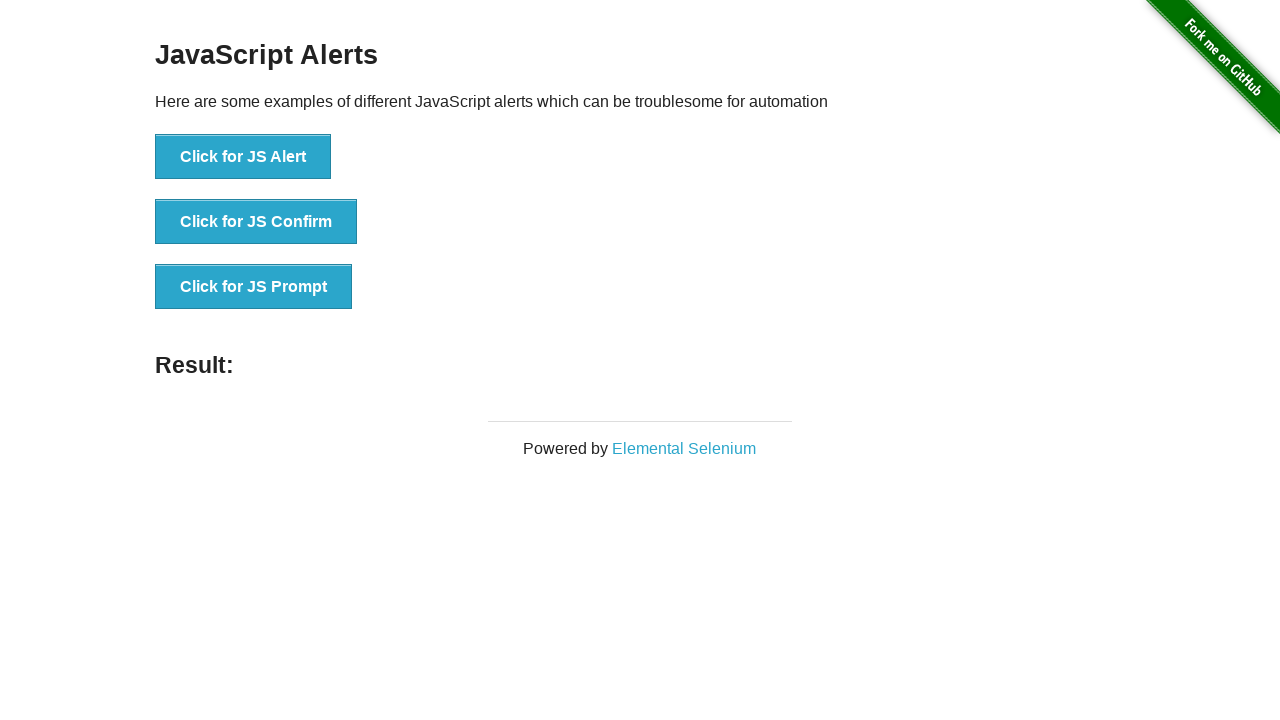

Clicked button to trigger JS Confirm dialog at (256, 222) on xpath=//button[text()='Click for JS Confirm']
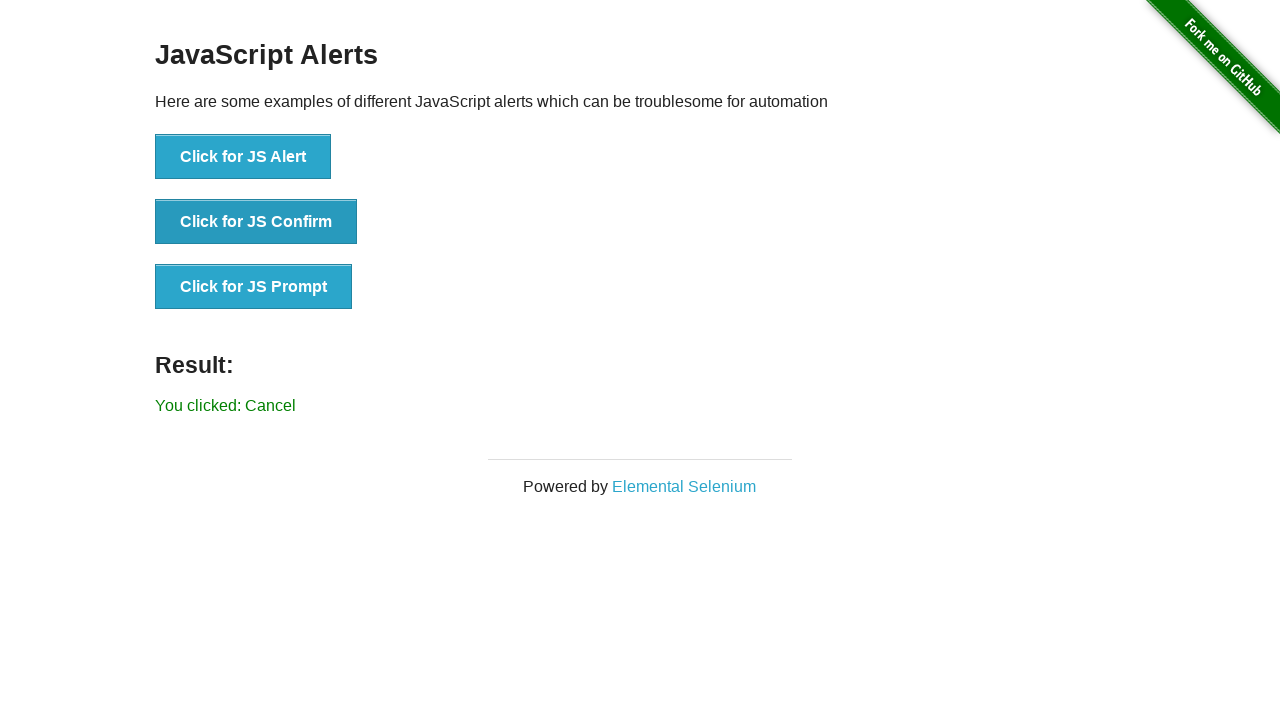

Set up dialog handler to accept the confirm dialog
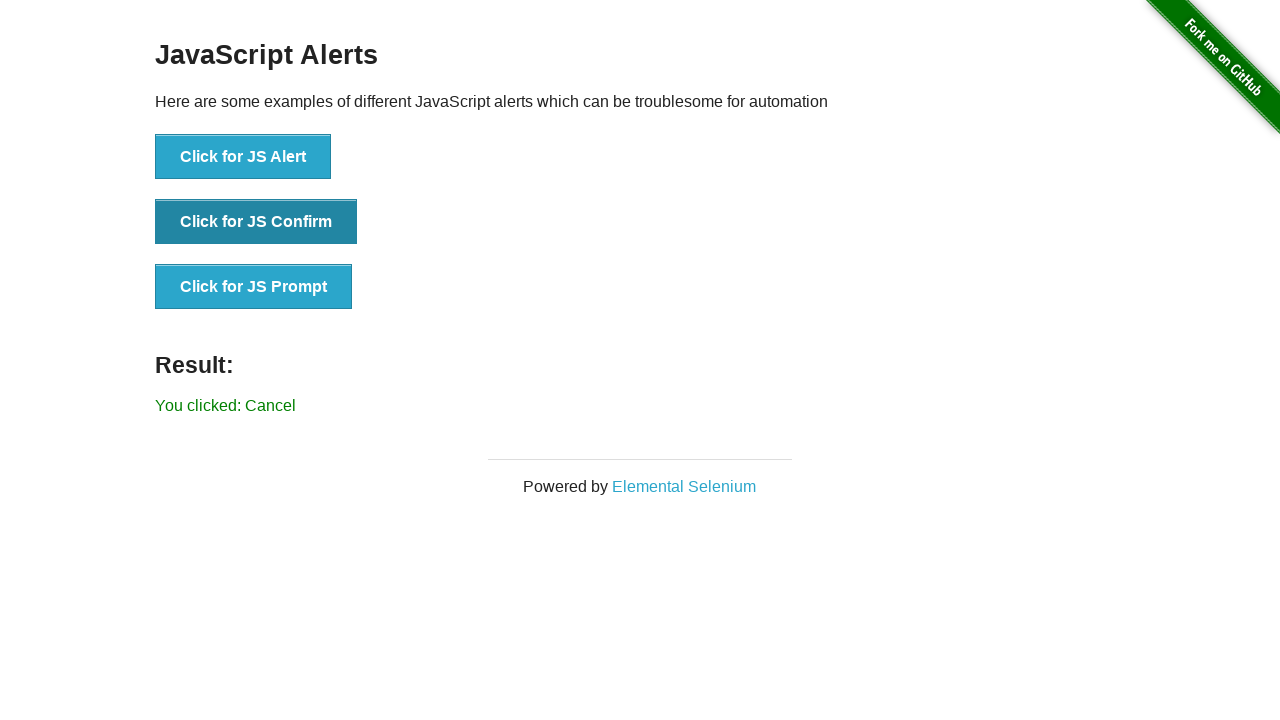

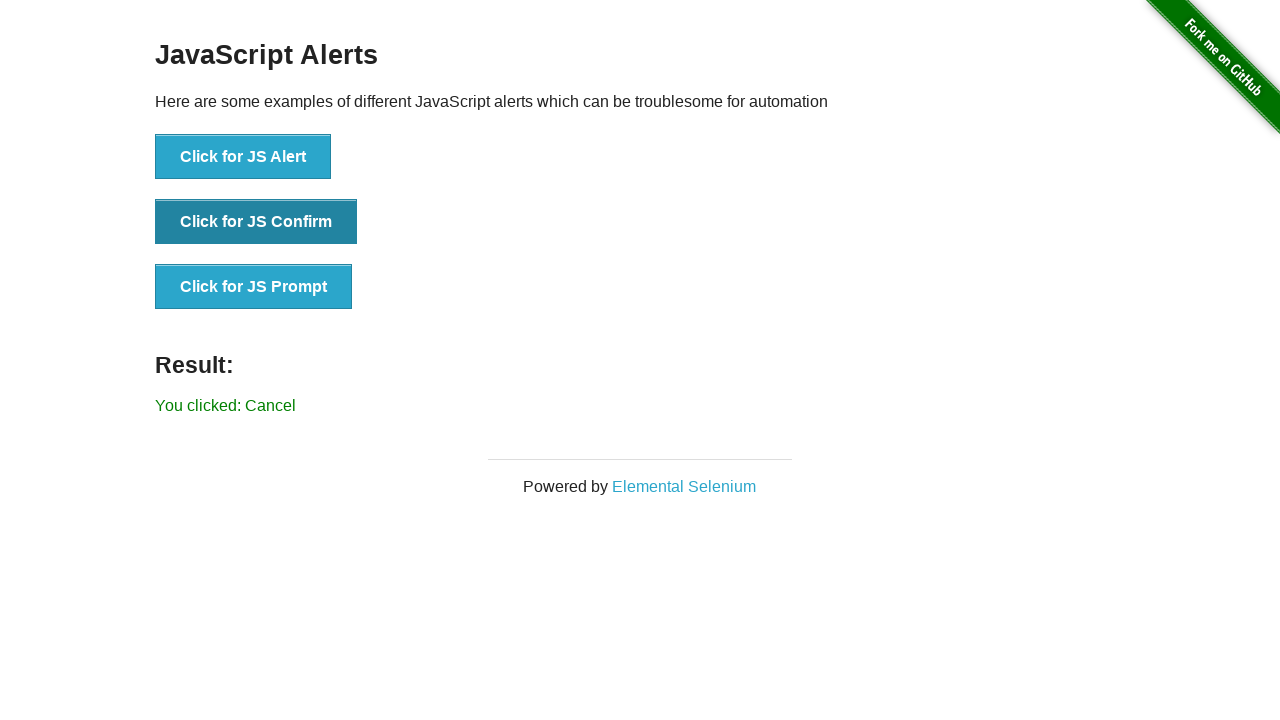